Tests that filling input fields correctly updates the local storage state

Starting URL: https://yarqui.github.io/goit-js-hw-08/03-feedback.html

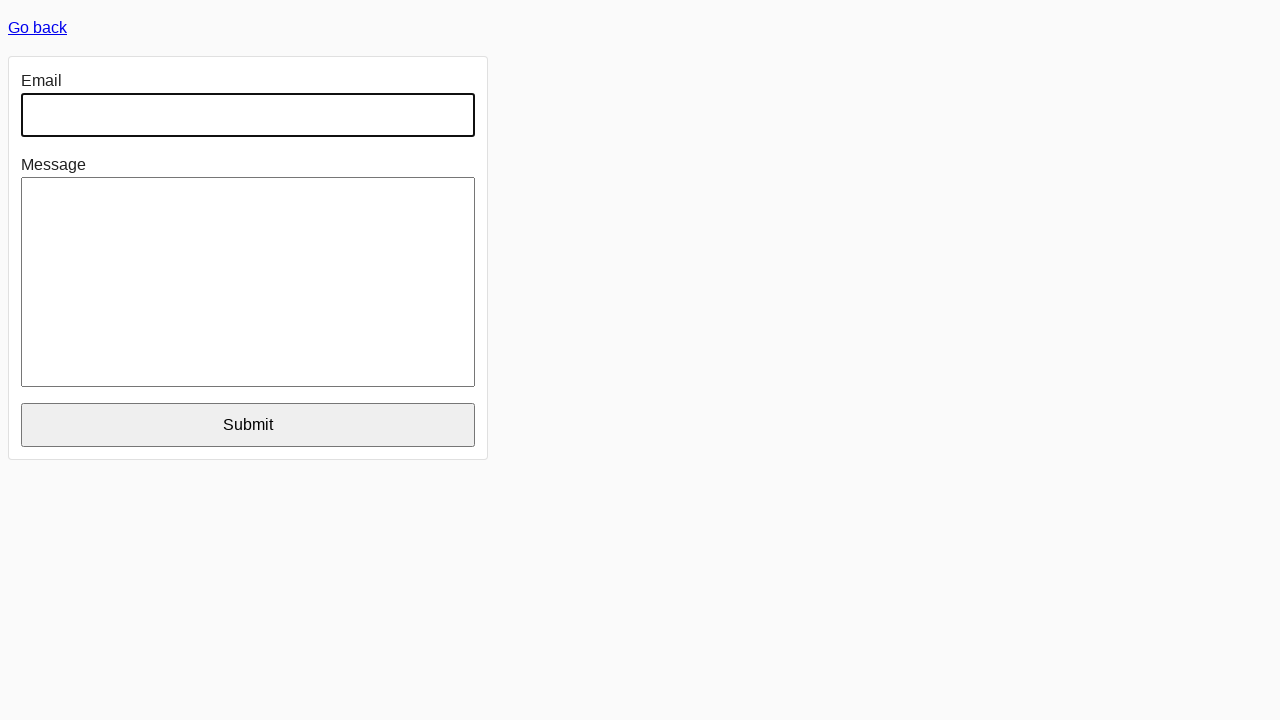

Filled email field with 'y.pelykh@gmail.com' on internal:label="Email"i
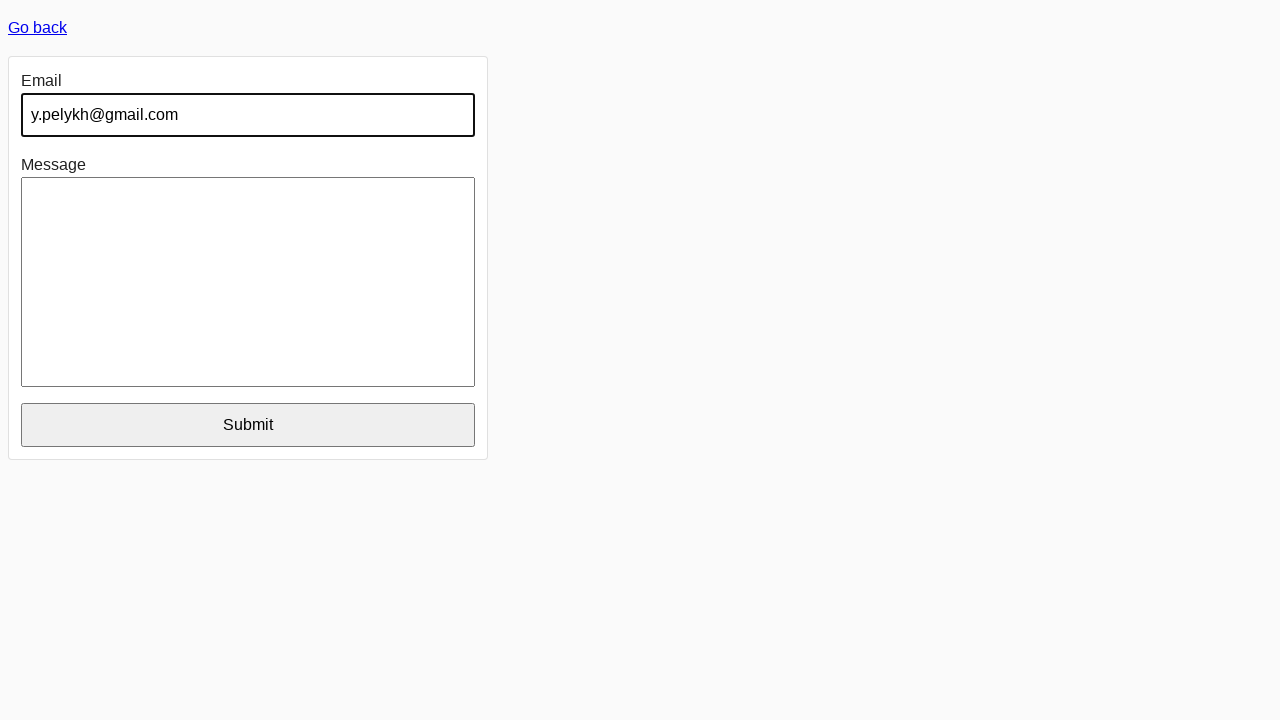

Filled message field with 'Hi. Nice to meet you' on internal:label="Message"i
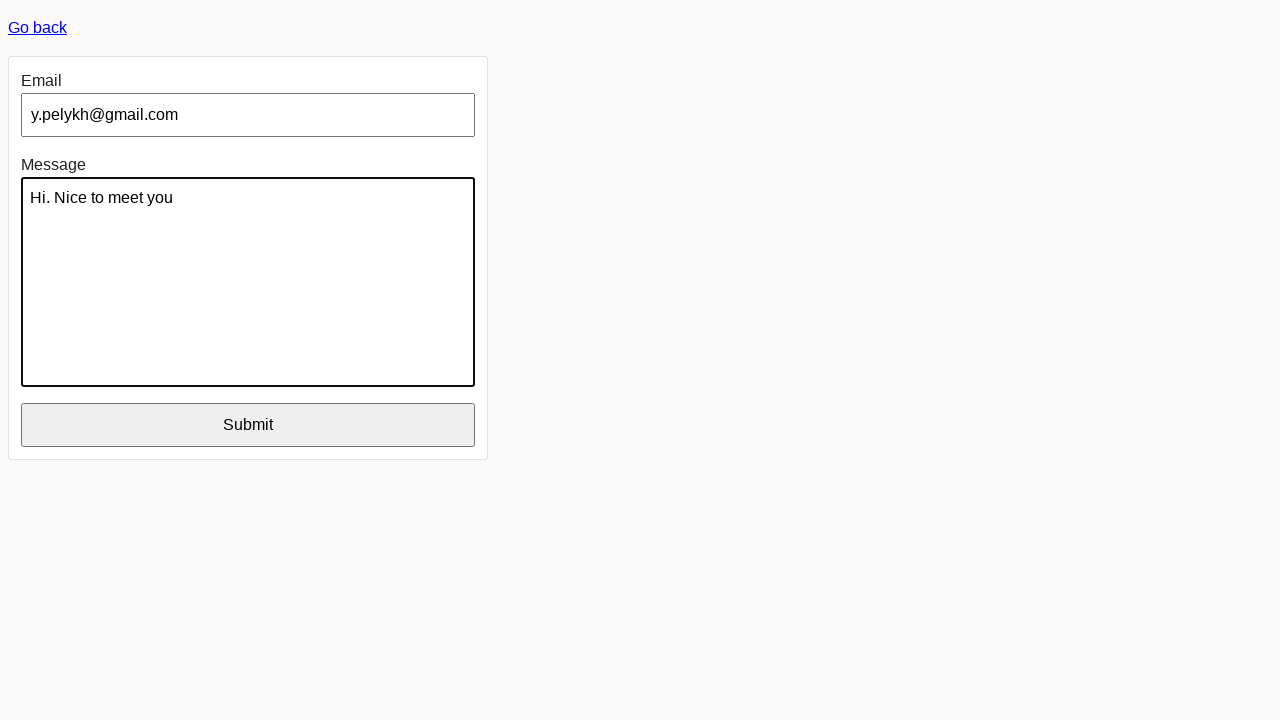

Verified Local Storage state contains correct email and message values
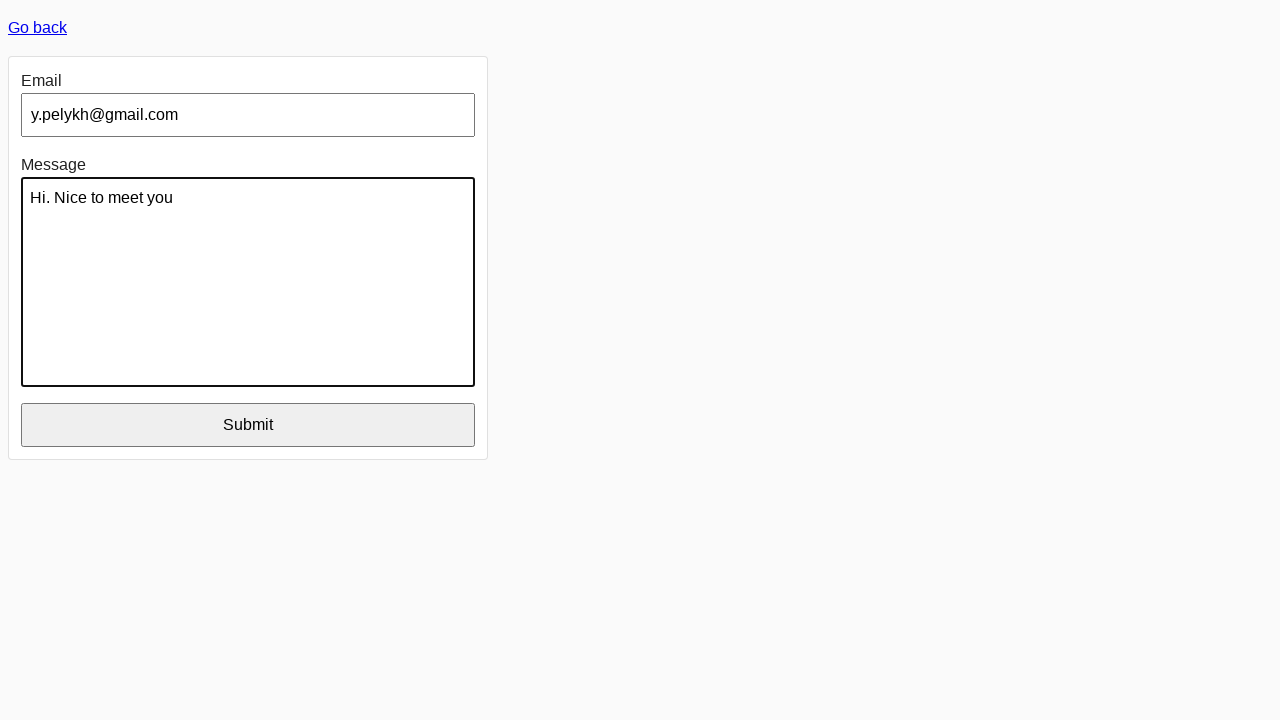

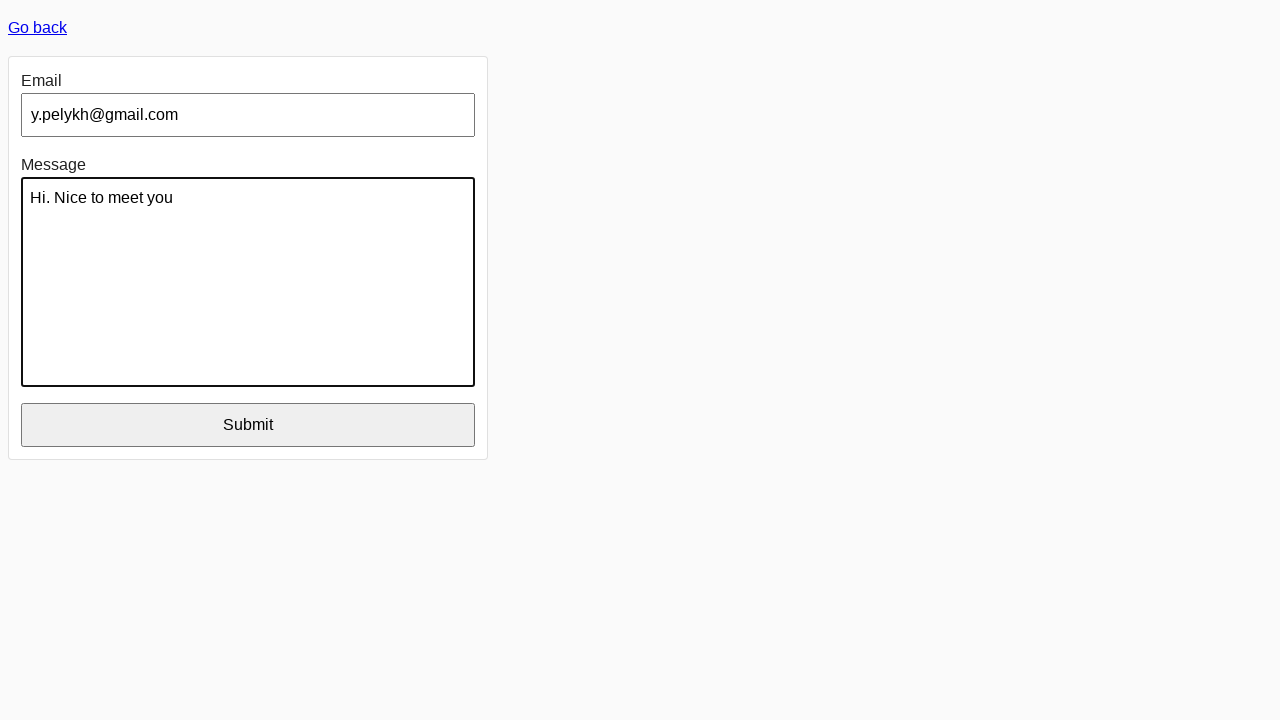